Tests successful login with correct credentials and verifies success message

Starting URL: https://training-support.net/webelements/login-form/

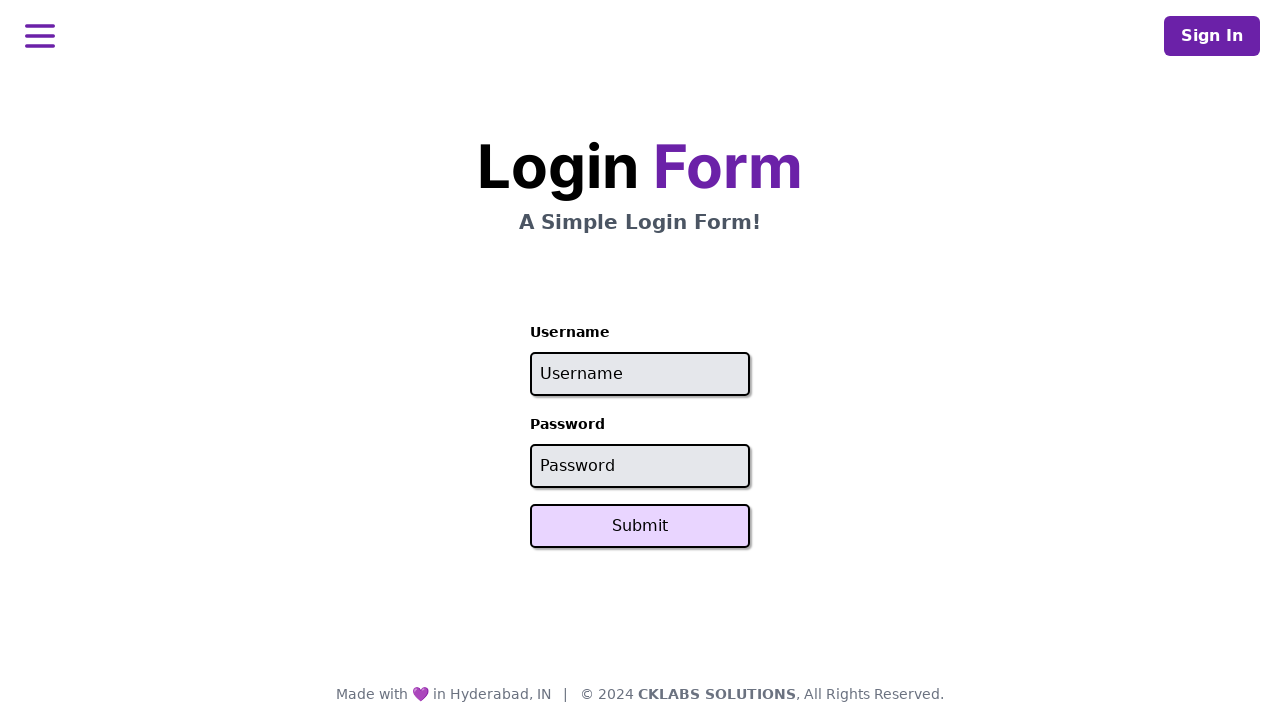

Cleared username field on #username
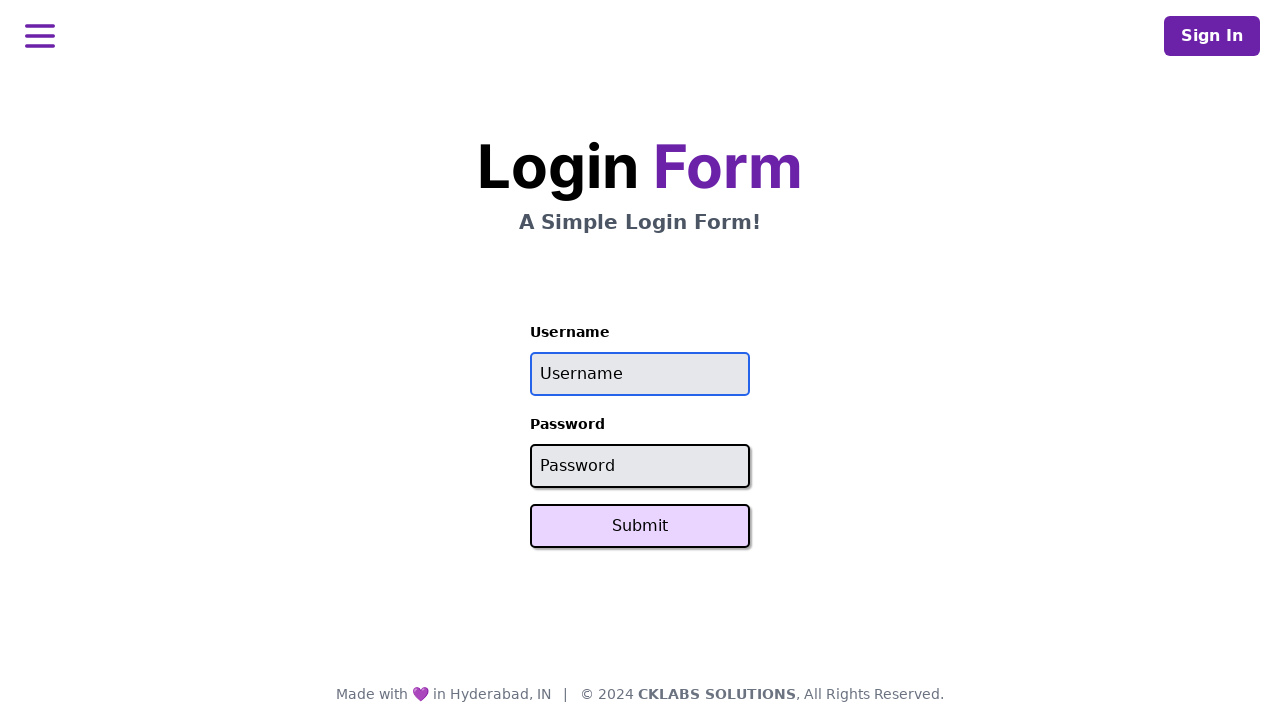

Filled username field with 'admin' on #username
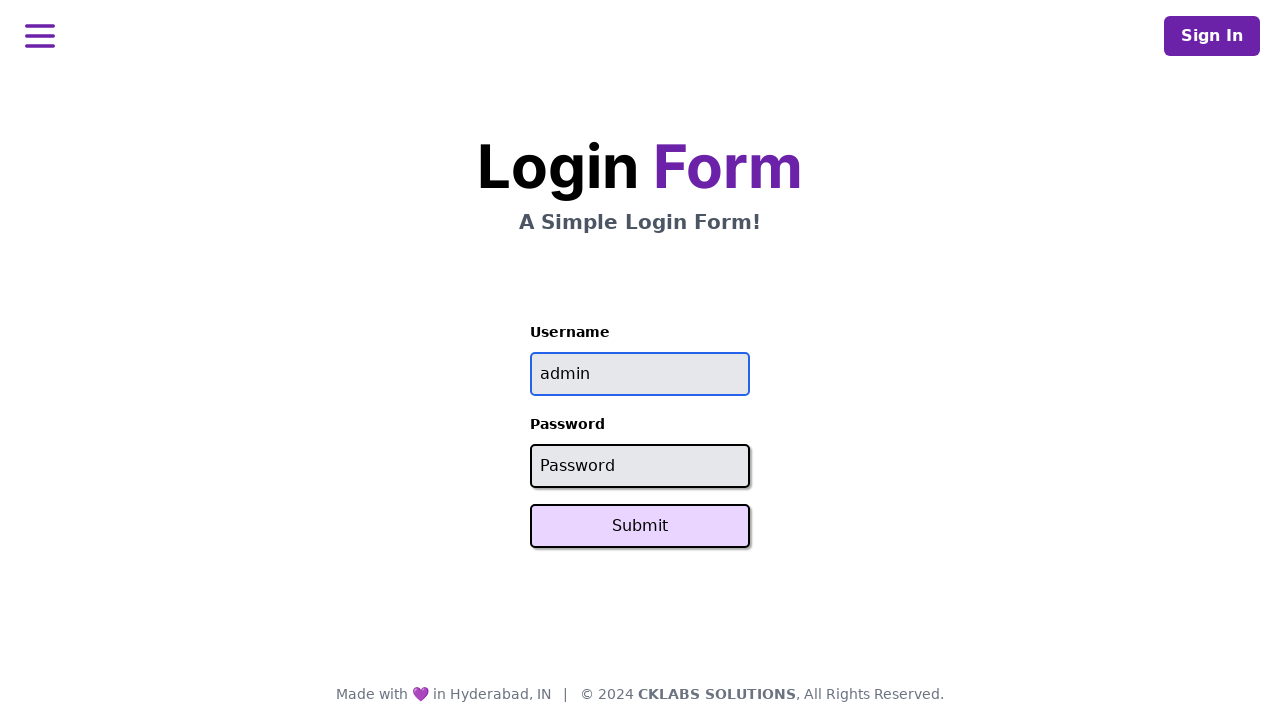

Cleared password field on #password
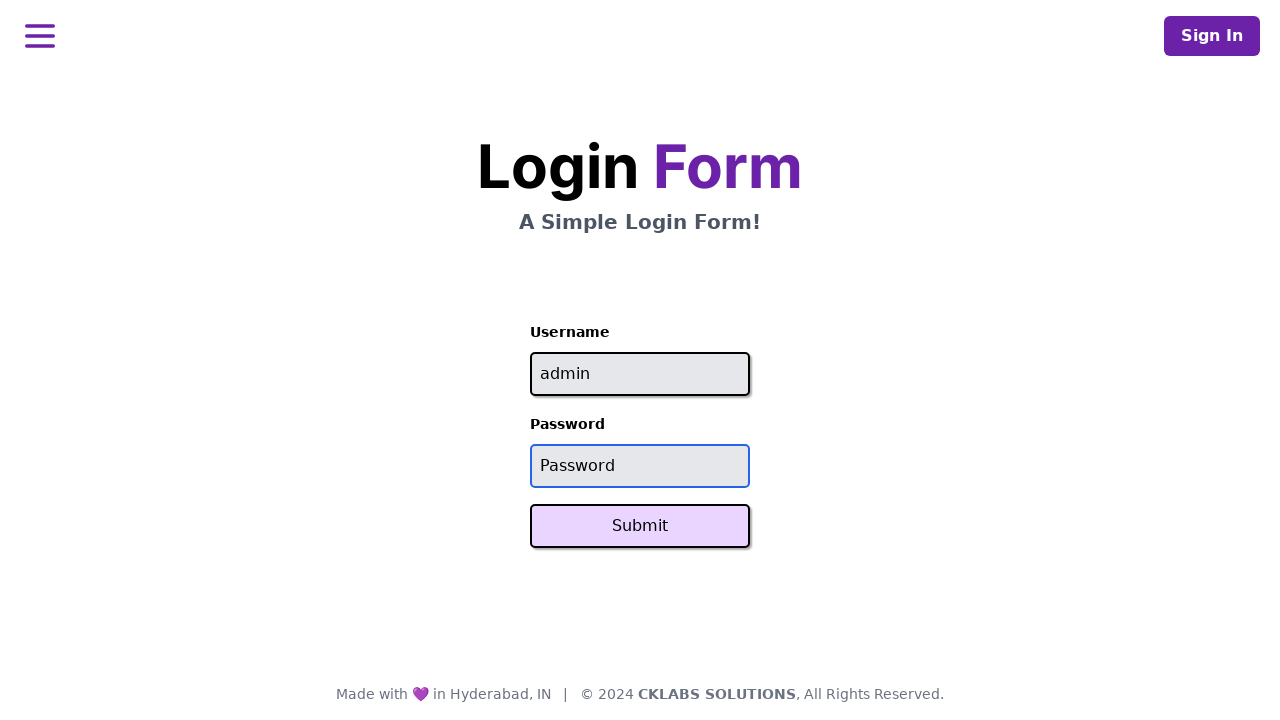

Filled password field with 'password' on #password
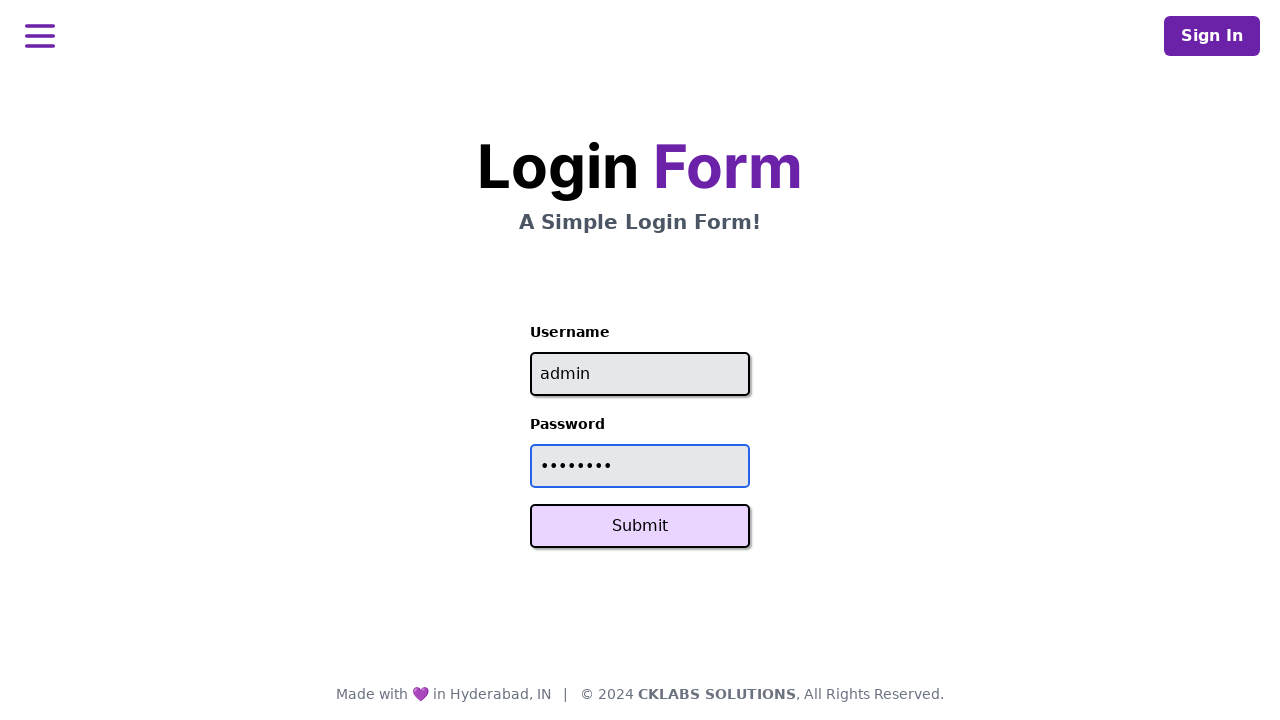

Clicked Submit button at (640, 526) on button:text('Submit')
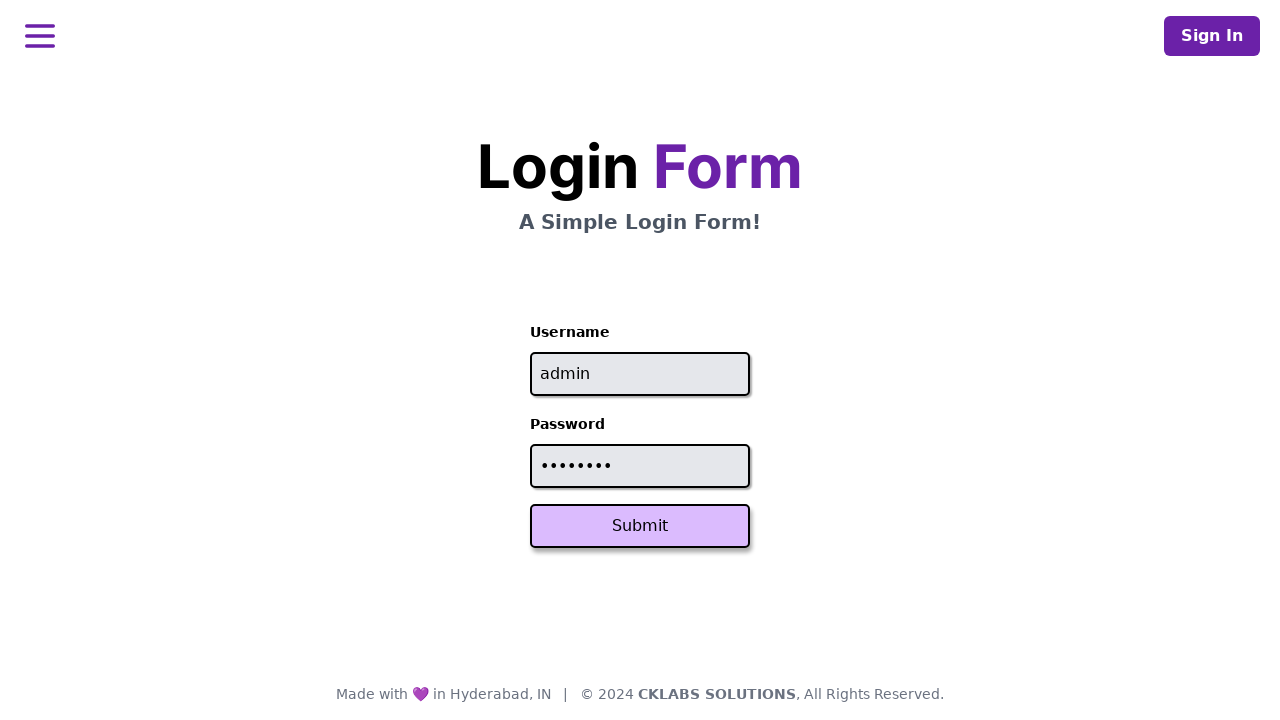

Retrieved success message text
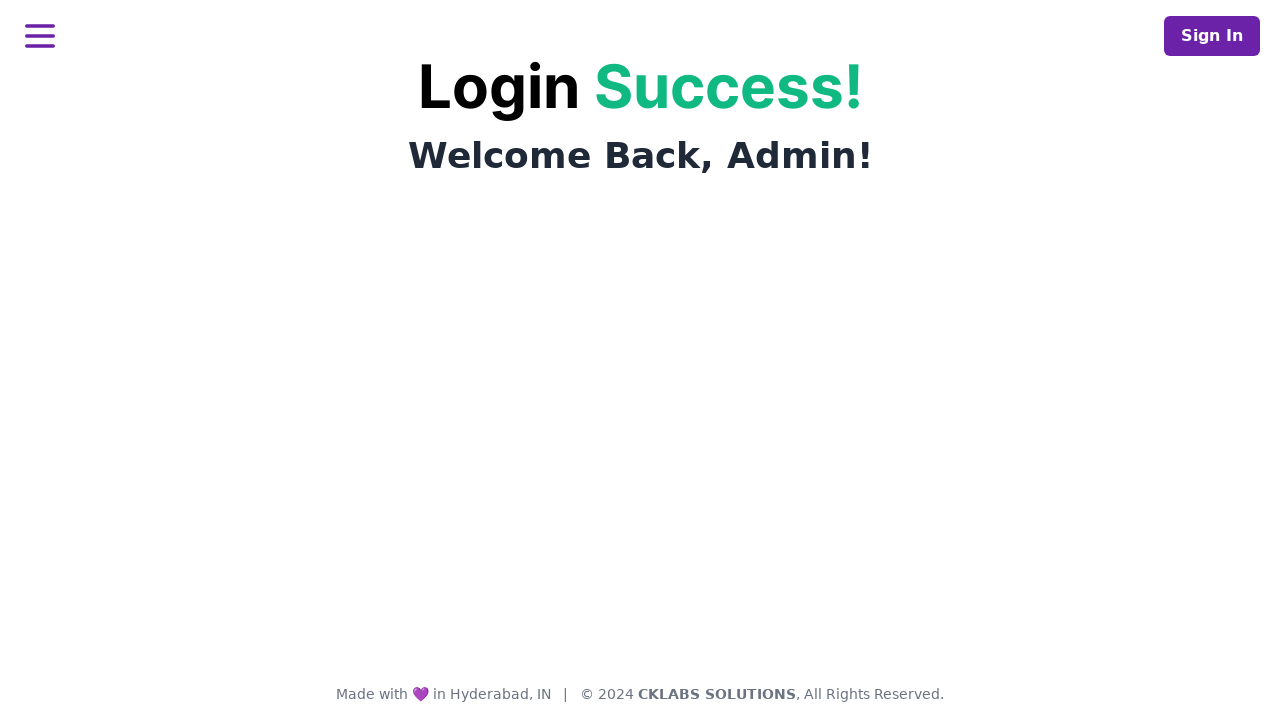

Verified success message equals 'Login Success!'
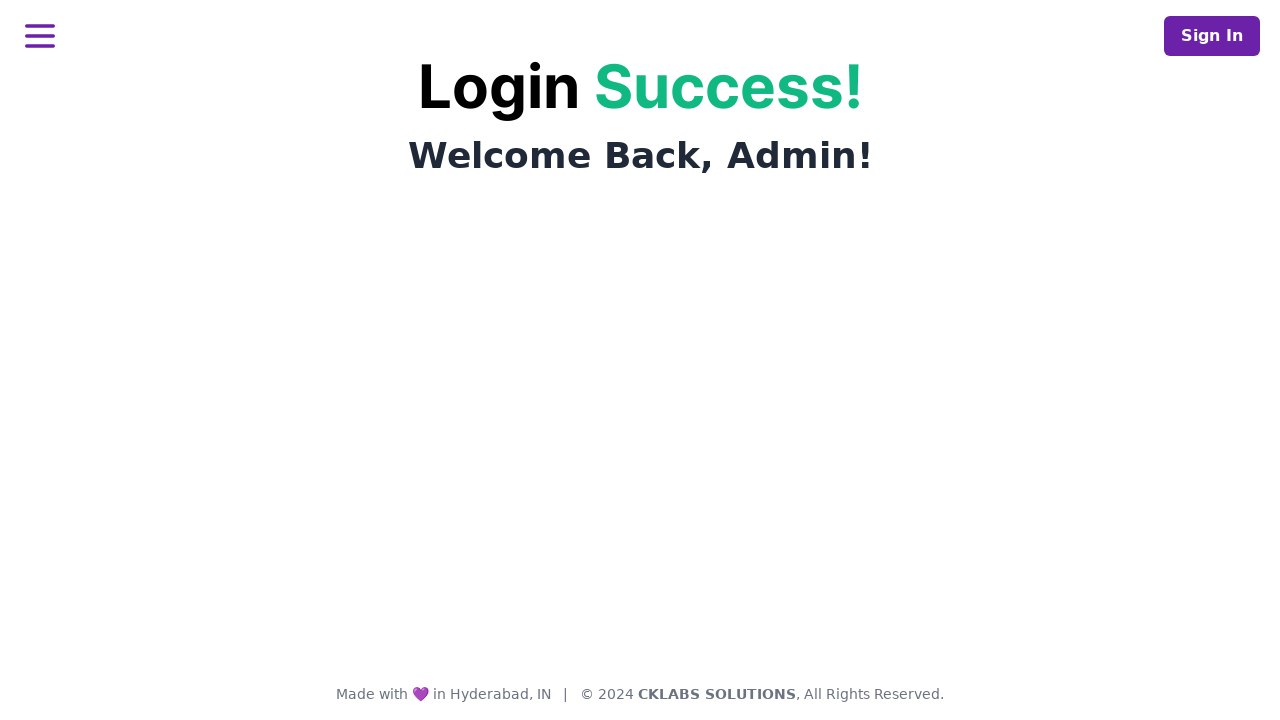

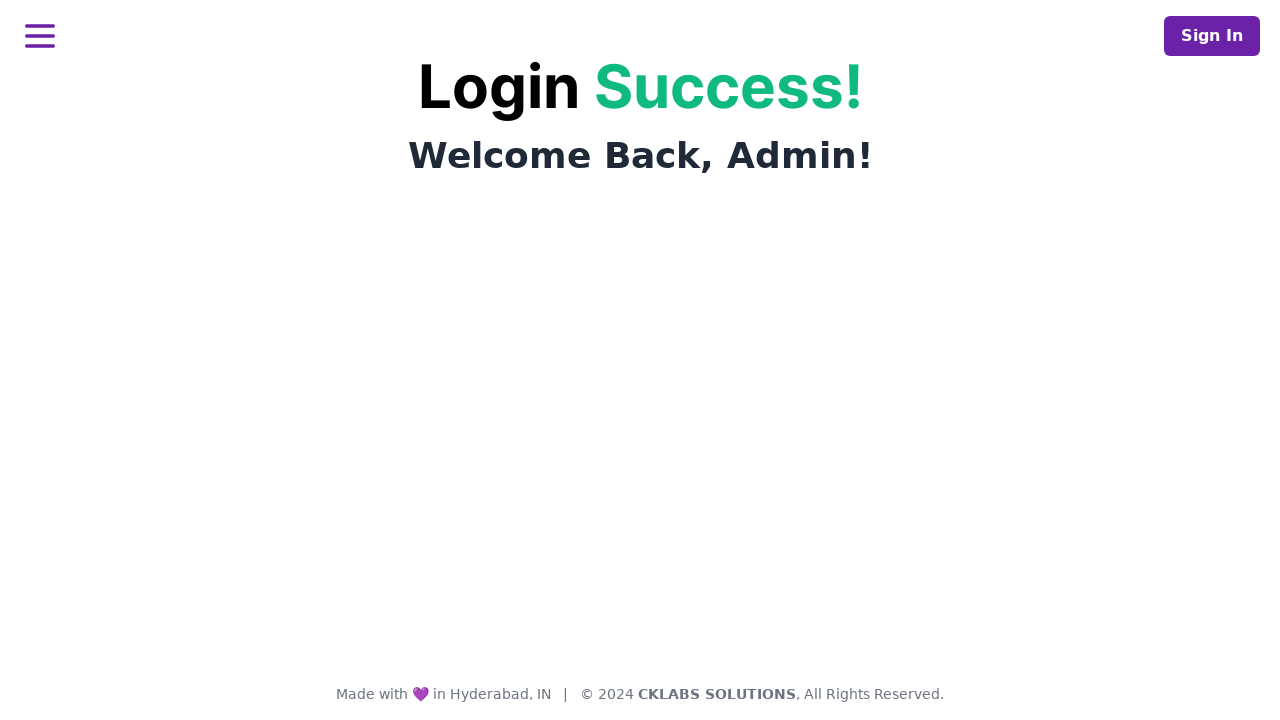